Tests product search functionality by searching for phones and laptops in different categories

Starting URL: https://www.demoblaze.com/index.html

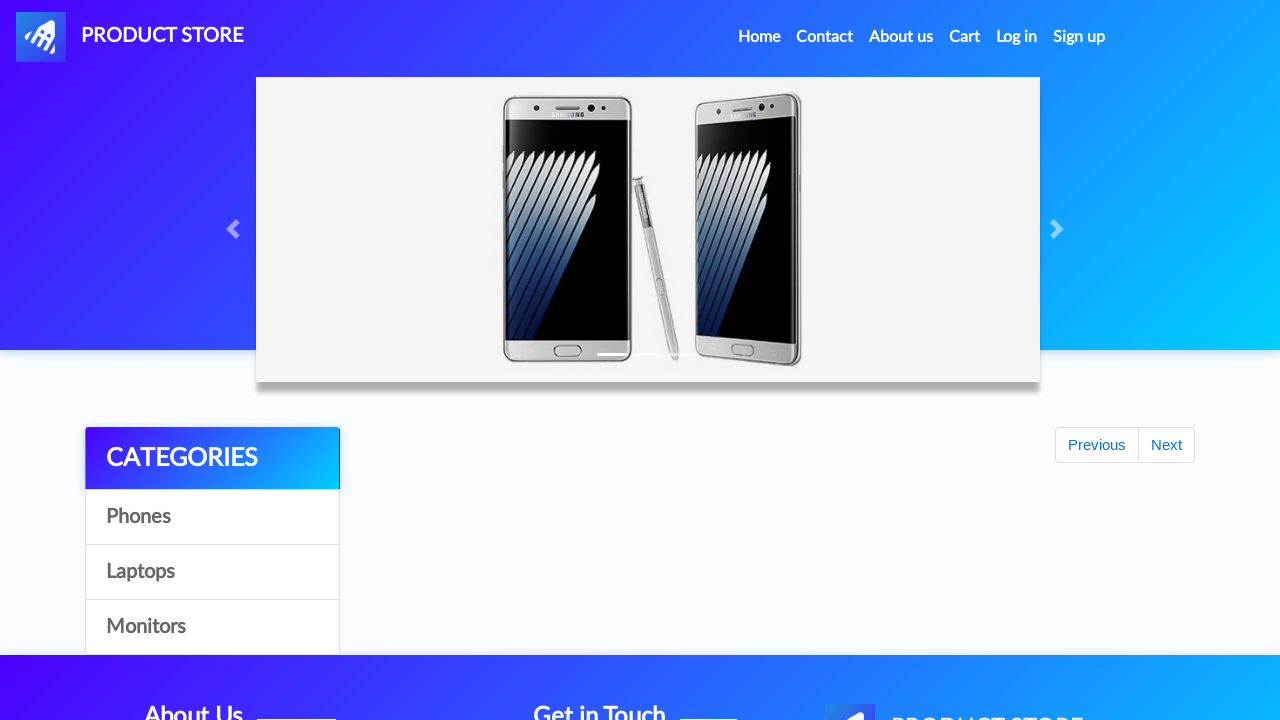

Clicked on phone category at (212, 517) on a[onclick="byCat('phone')"]
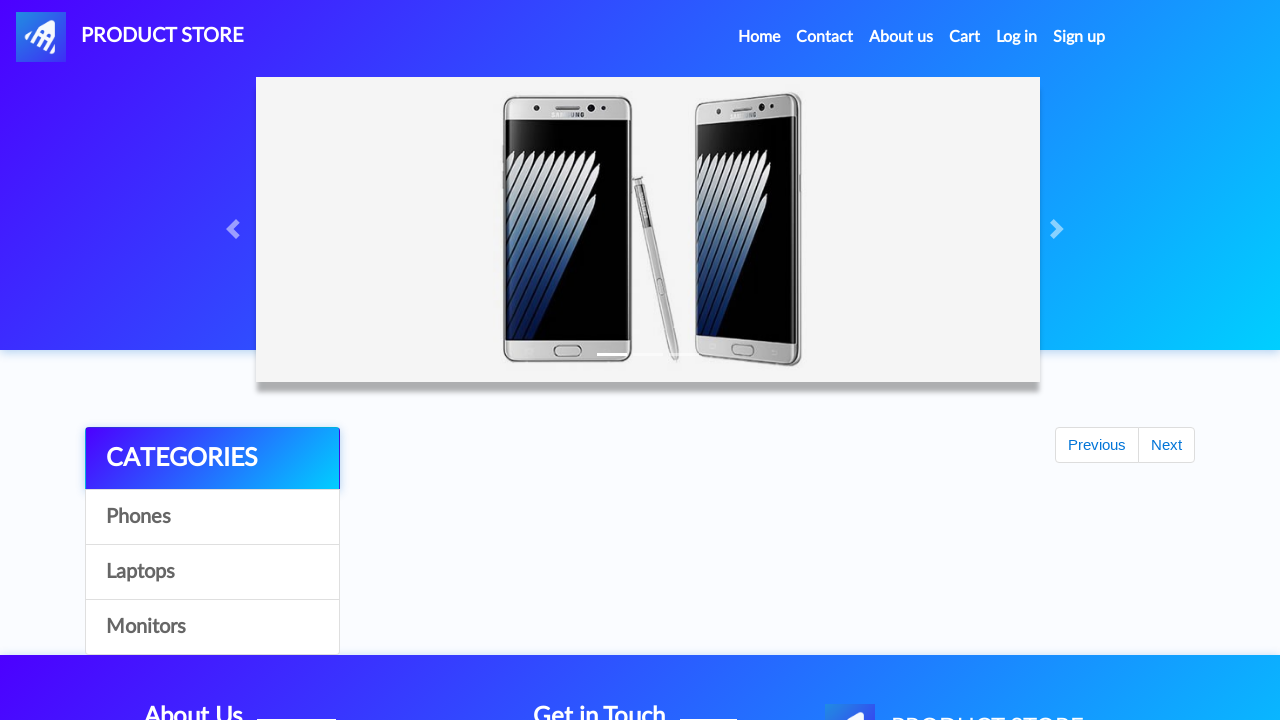

Waited 1000ms for page to load
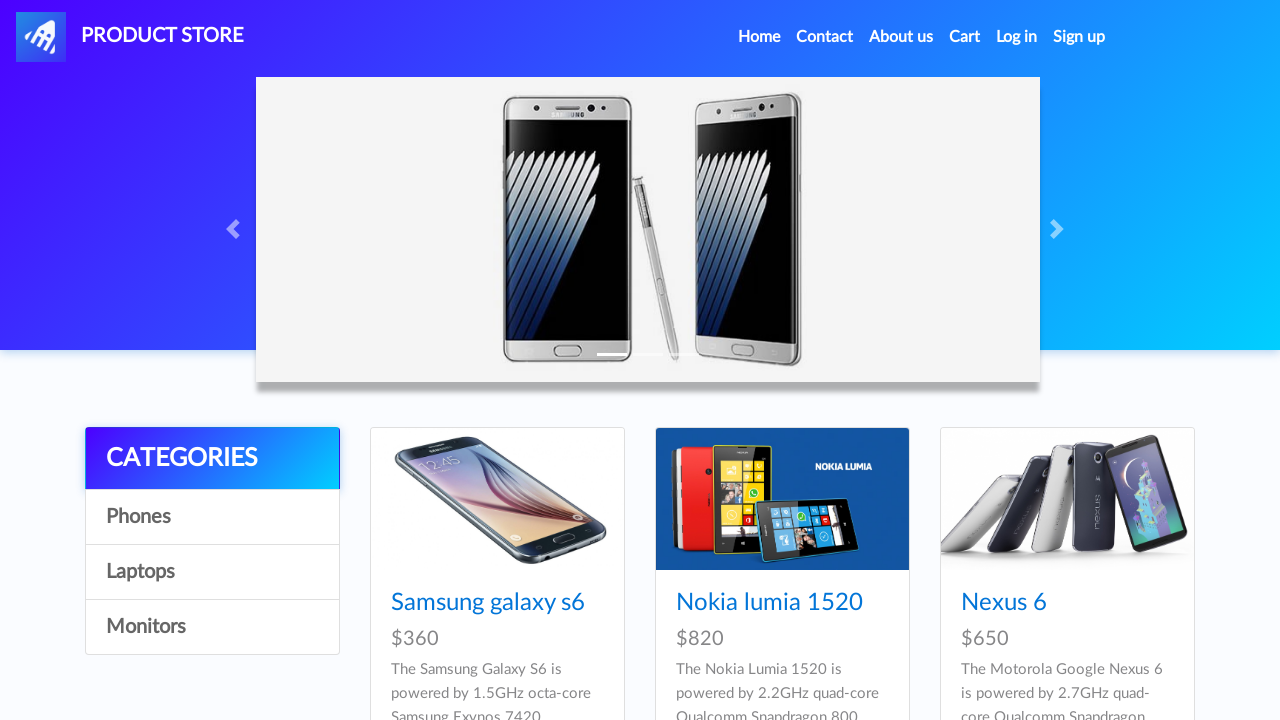

Clicked on Samsung Galaxy S6 product at (488, 603) on a:has-text('Samsung galaxy s6')
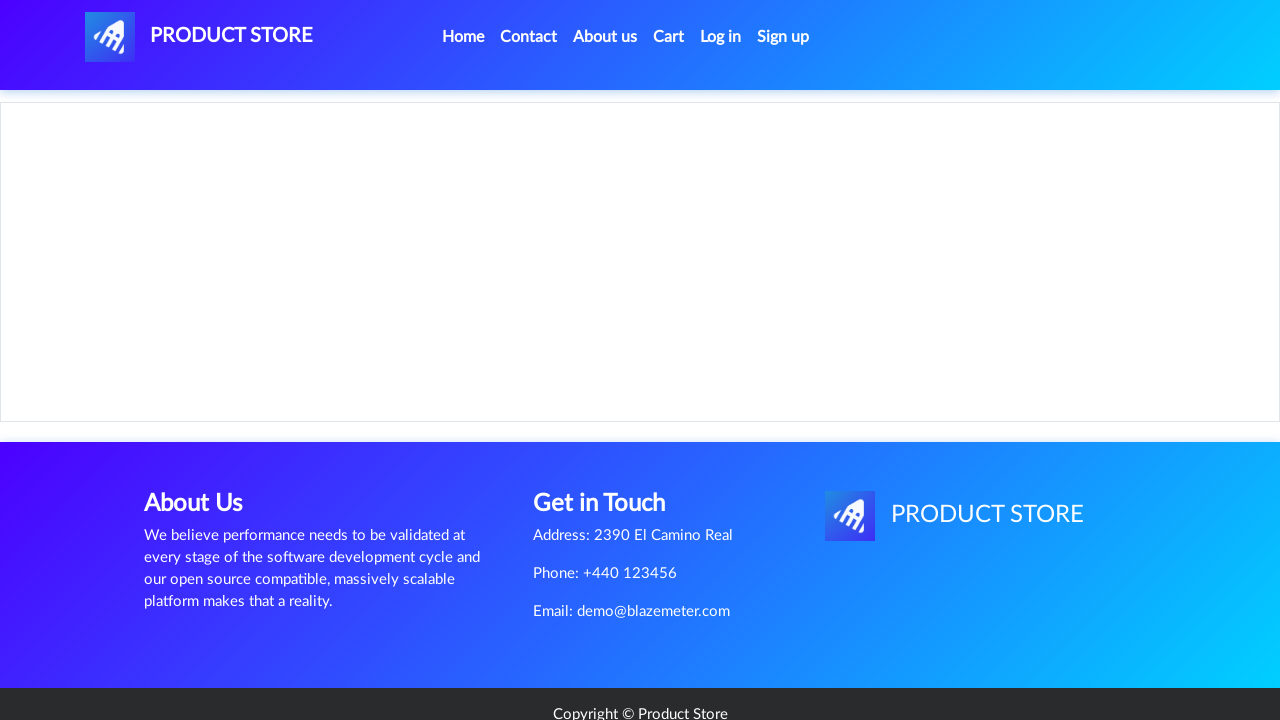

Product details page loaded (name selector appeared)
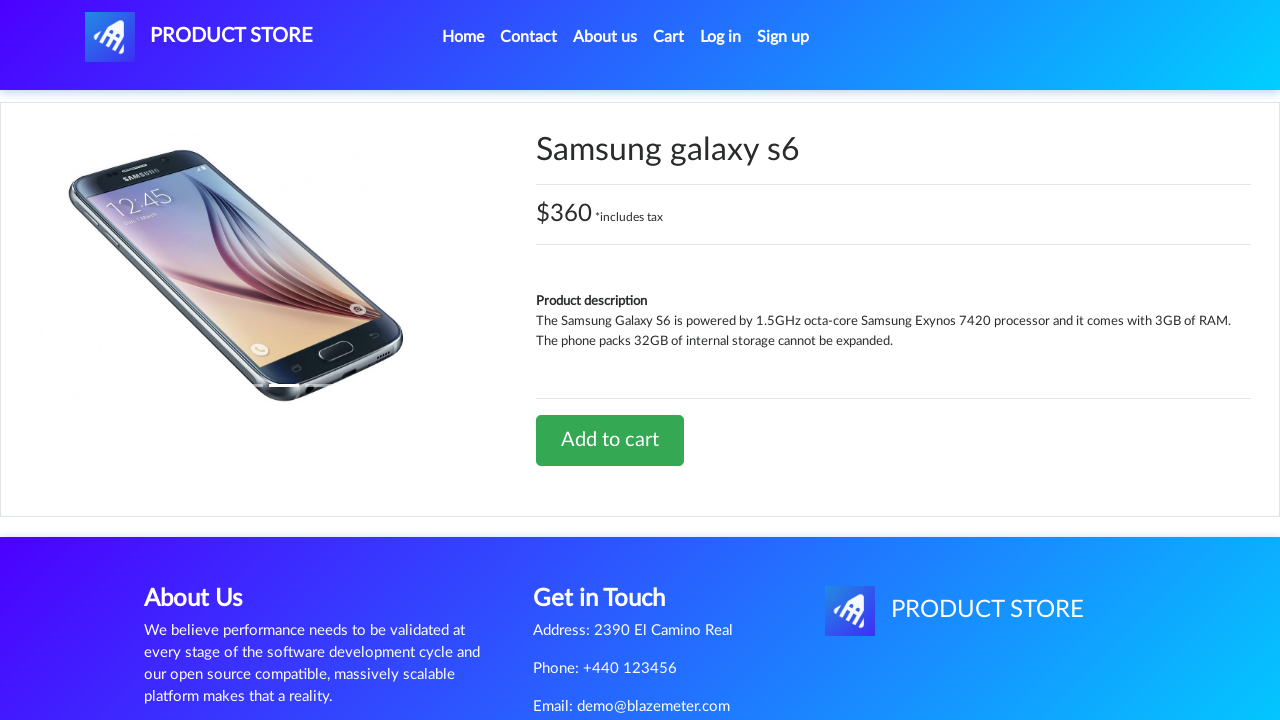

Clicked on navbar brand to return to home page at (199, 37) on a.navbar-brand
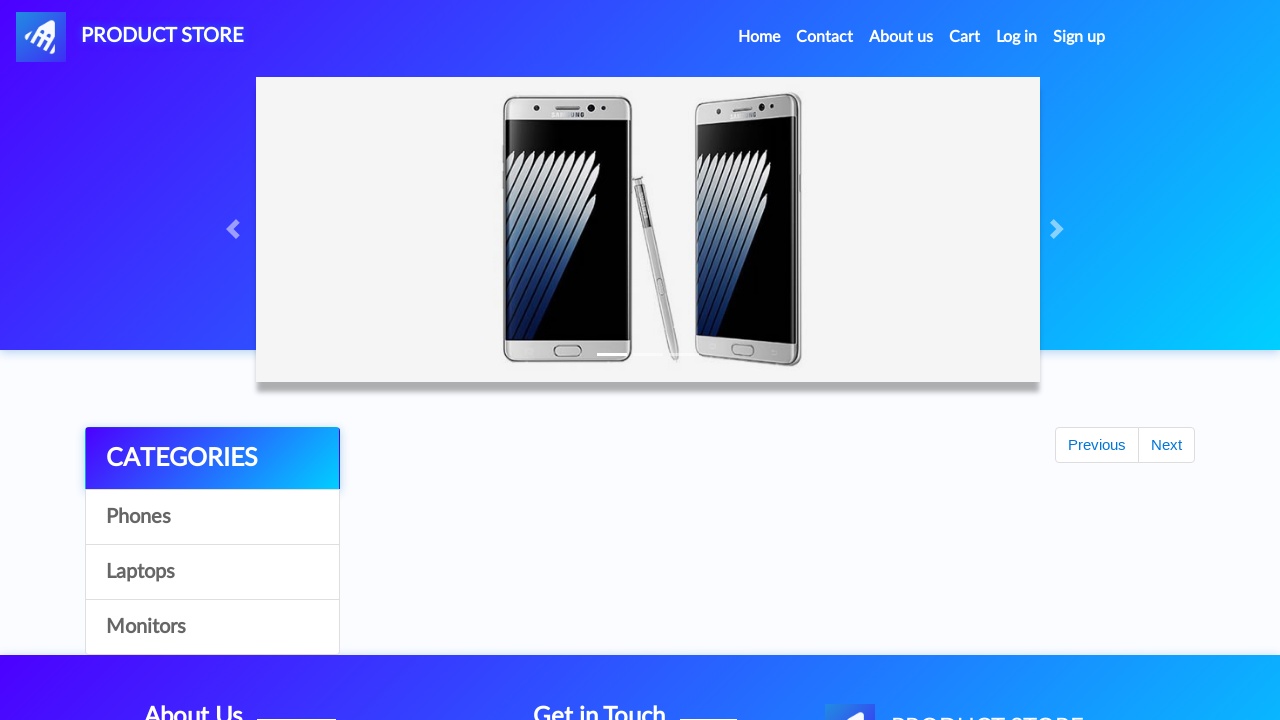

Clicked on notebook/laptop category at (212, 572) on a[onclick="byCat('notebook')"]
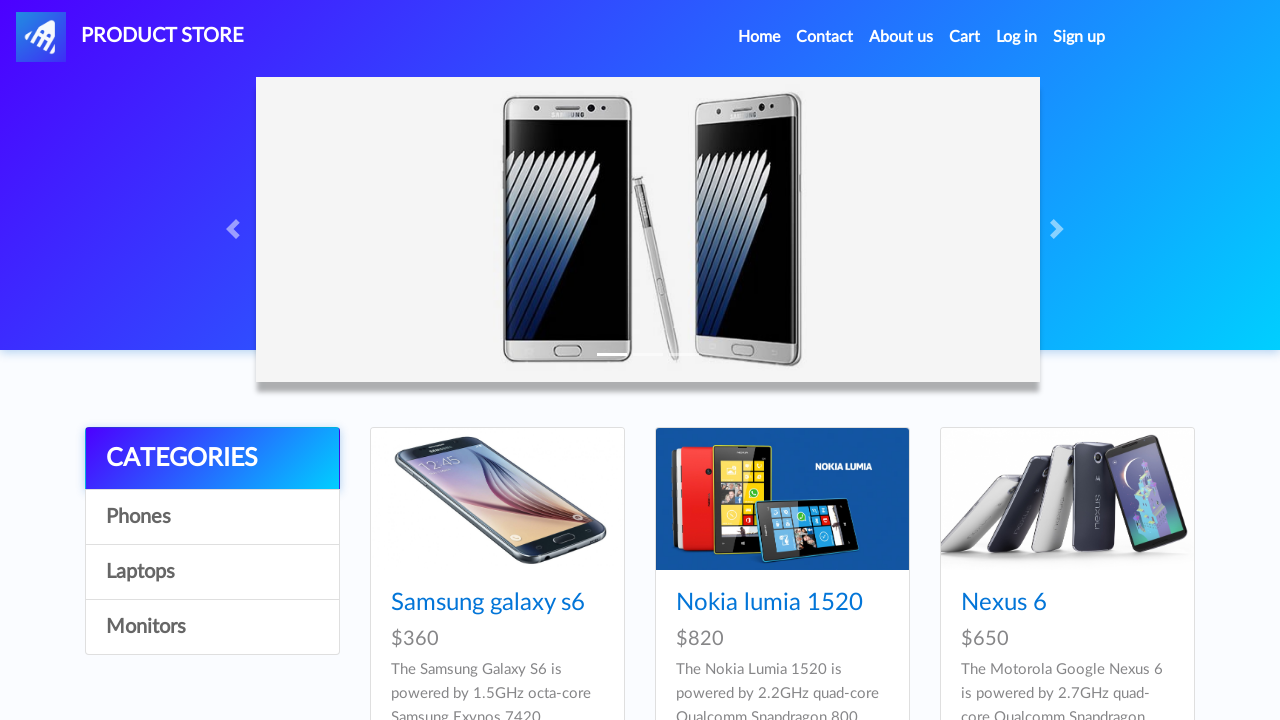

Waited 1000ms for page to load
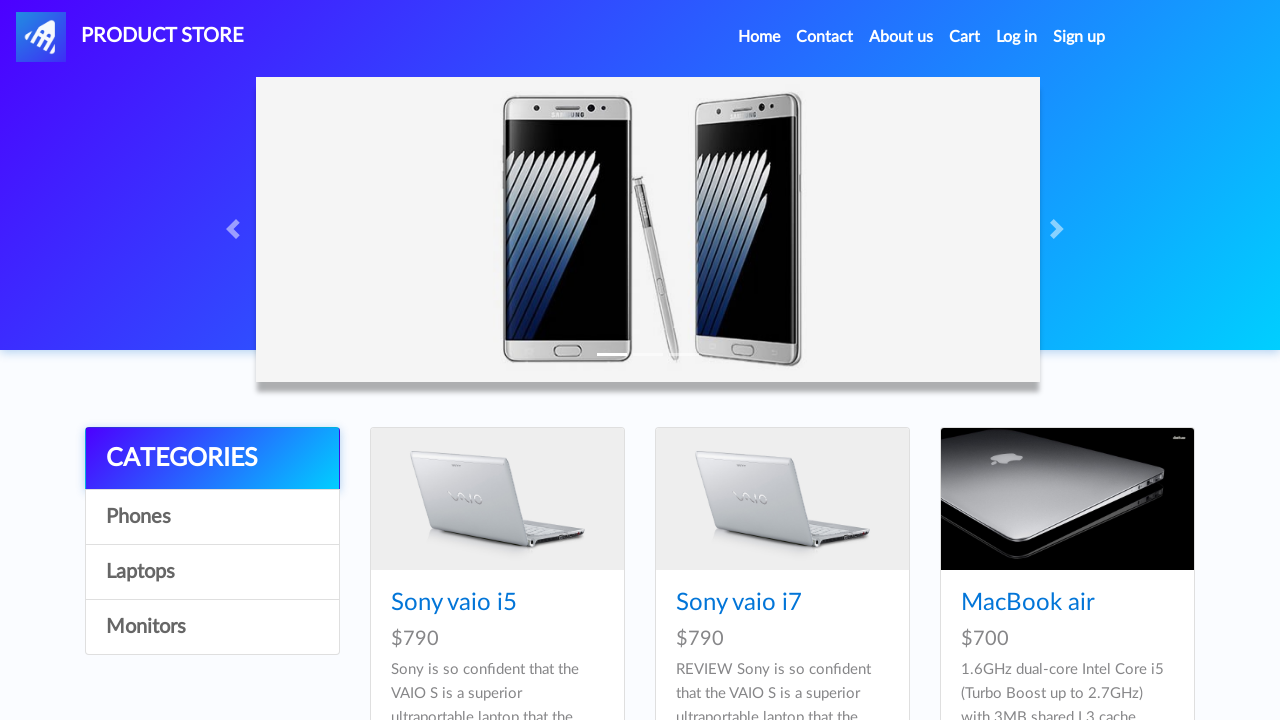

Clicked on Sony Vaio i5 product at (454, 603) on a:has-text('Sony vaio i5')
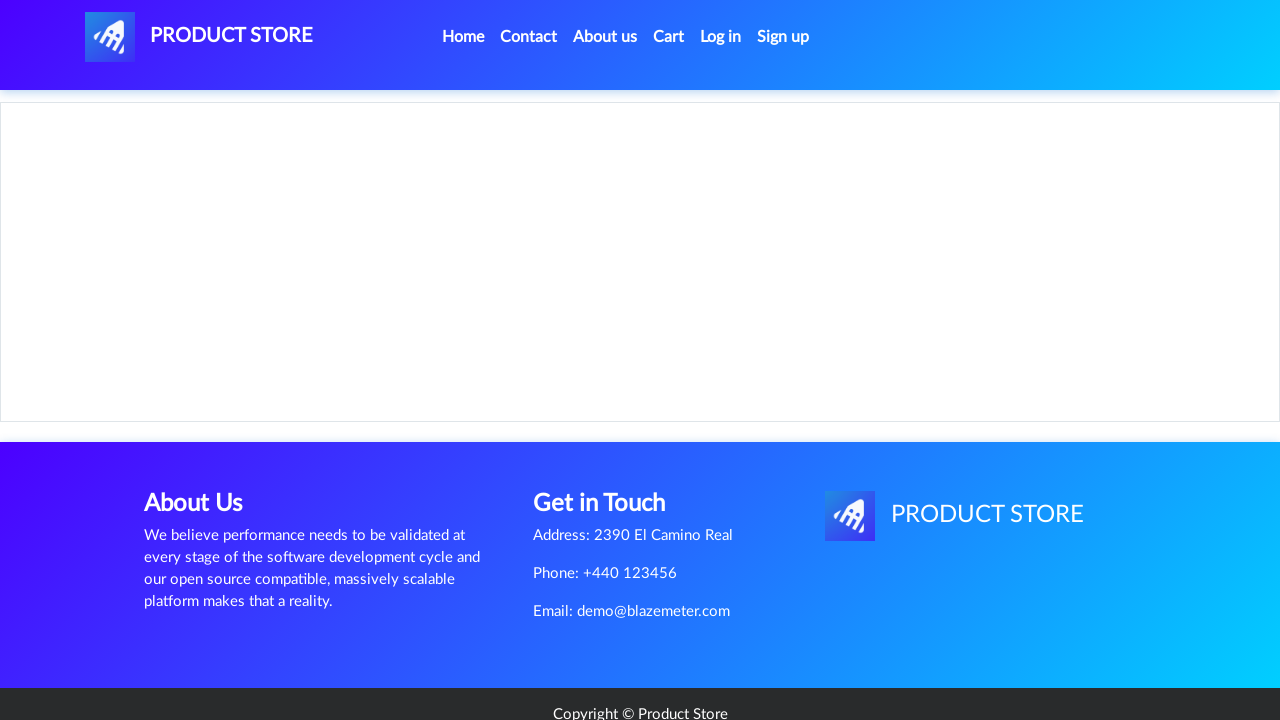

Product details page loaded (name selector appeared)
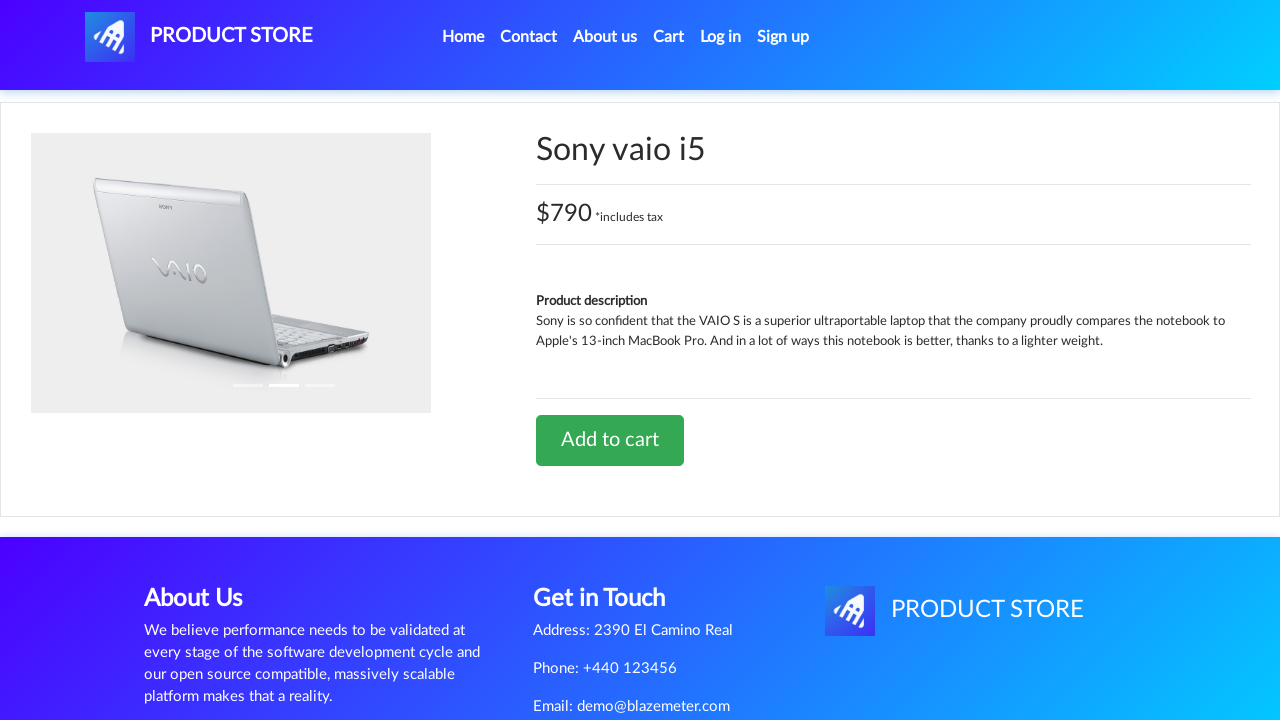

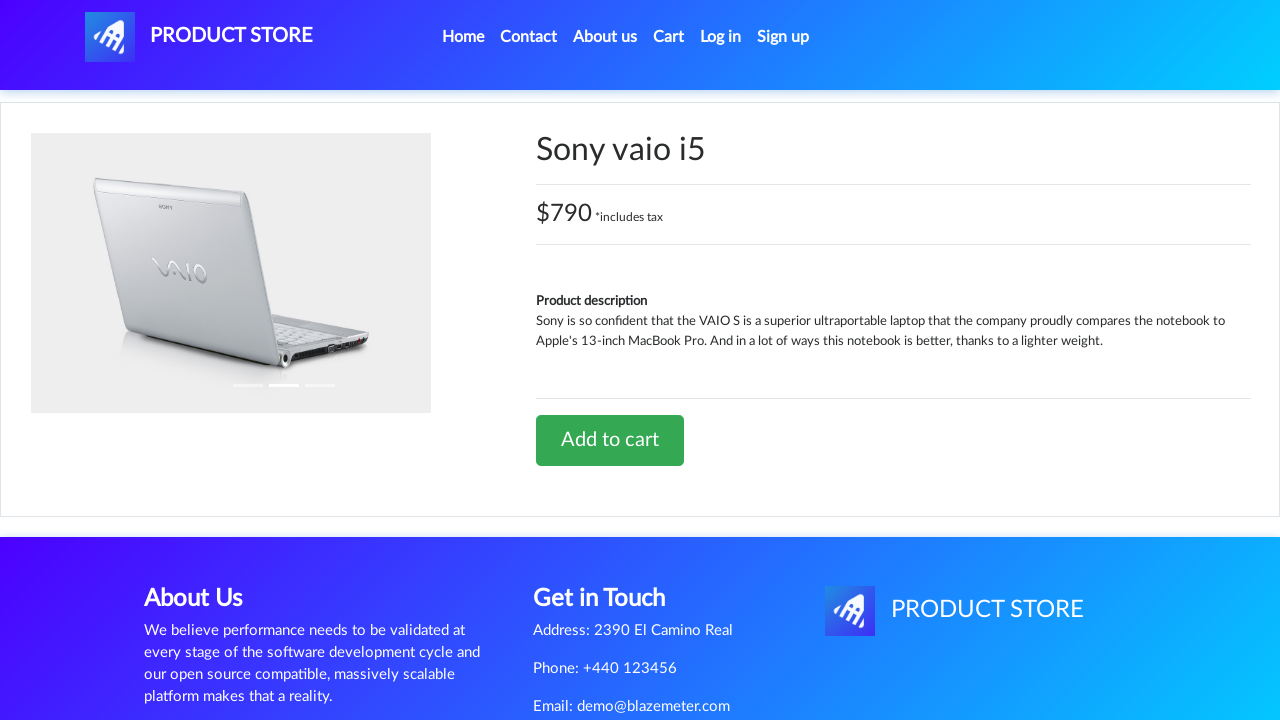